Tests checkbox handling by verifying checkbox states, clicking to select/unselect individual checkboxes, and then selecting all checkboxes on the page.

Starting URL: https://the-internet.herokuapp.com/checkboxes

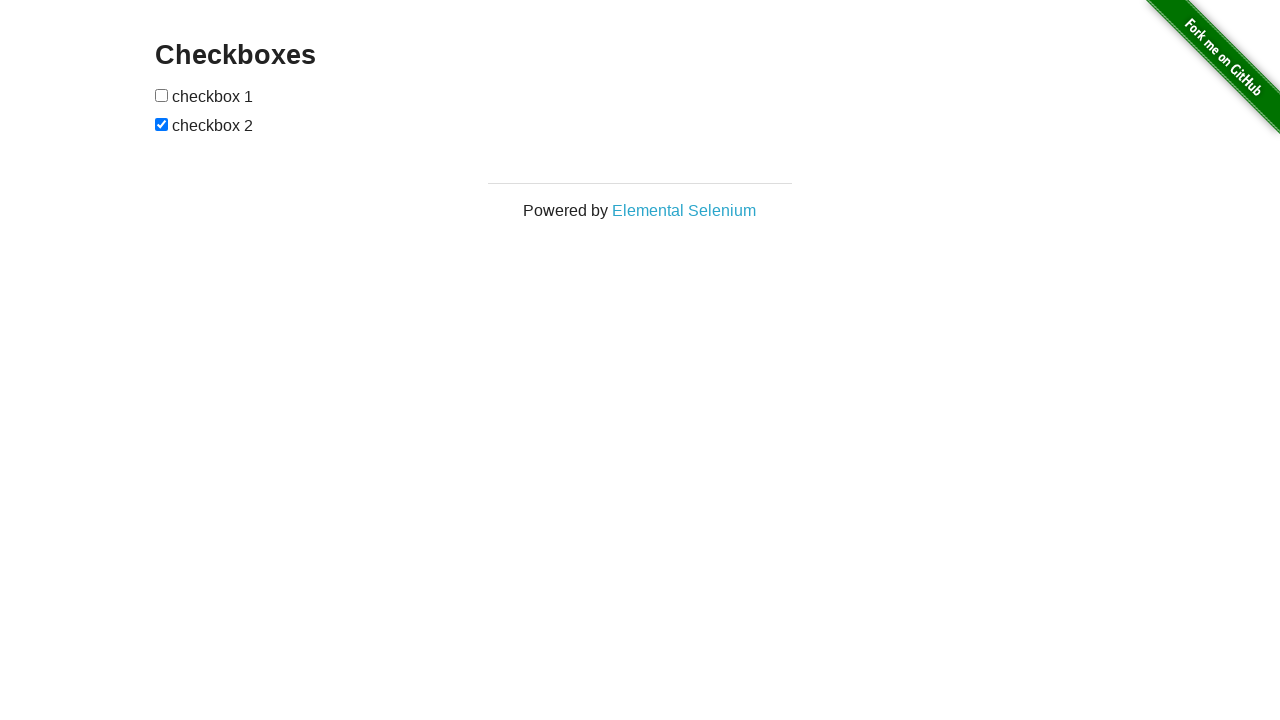

Waited for checkboxes to be present on the page
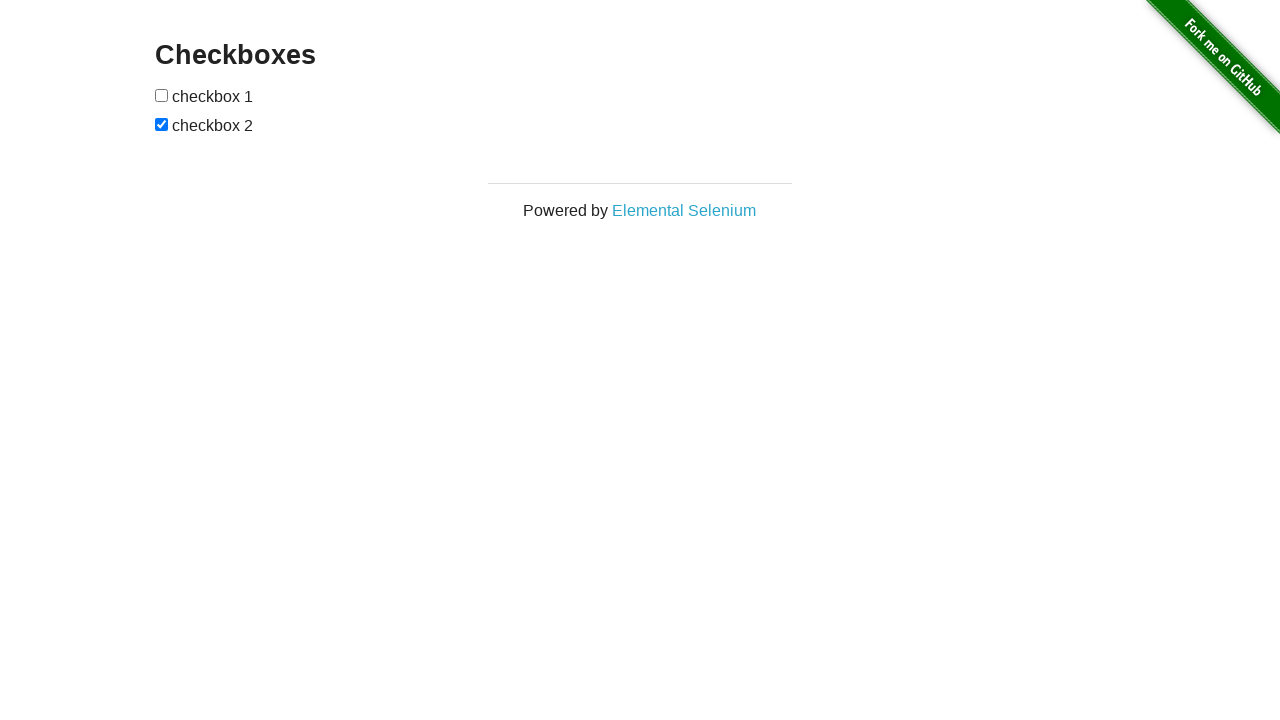

Located all checkbox elements on the page
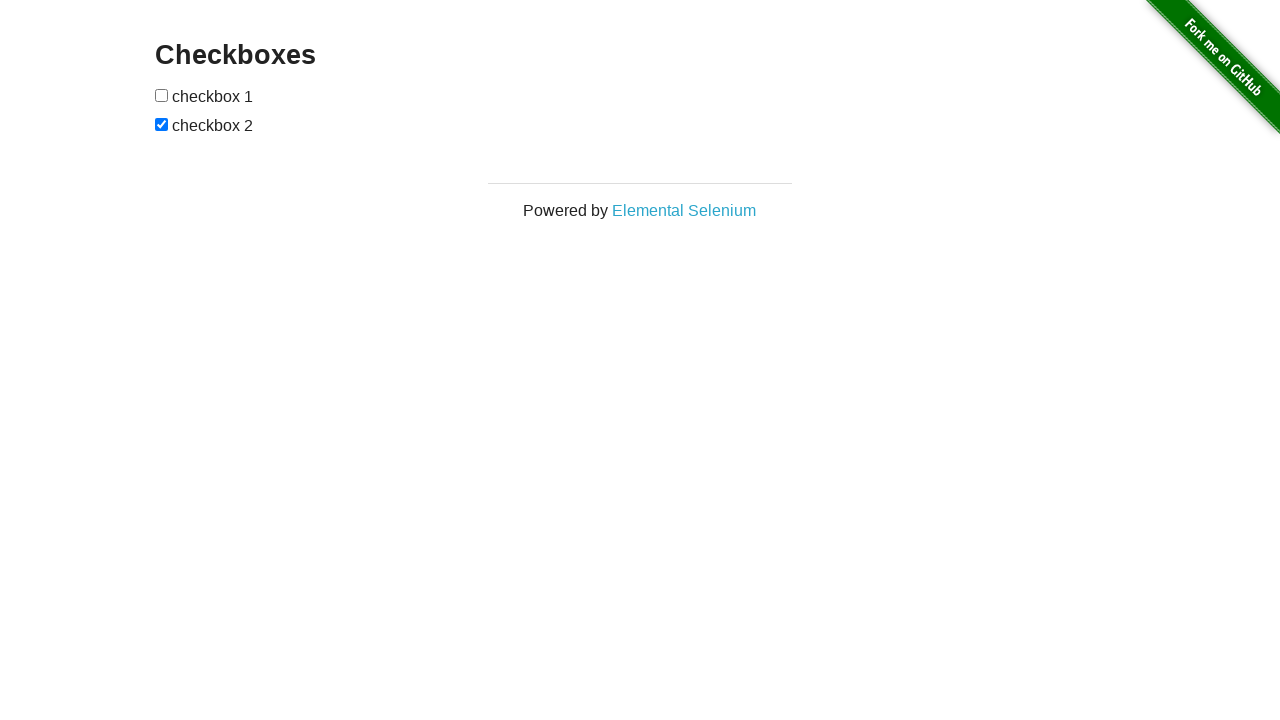

Clicked first checkbox to select it at (162, 95) on input[type='checkbox'] >> nth=0
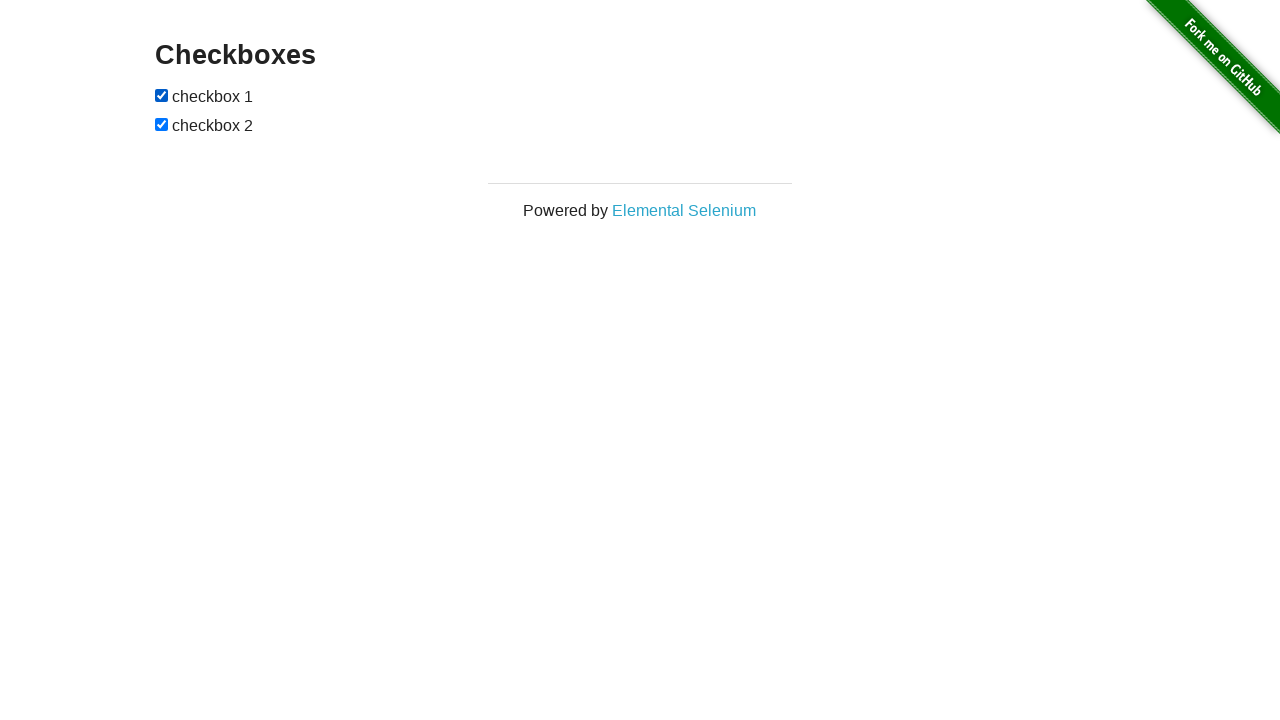

Clicked second checkbox to unselect it at (162, 124) on input[type='checkbox'] >> nth=1
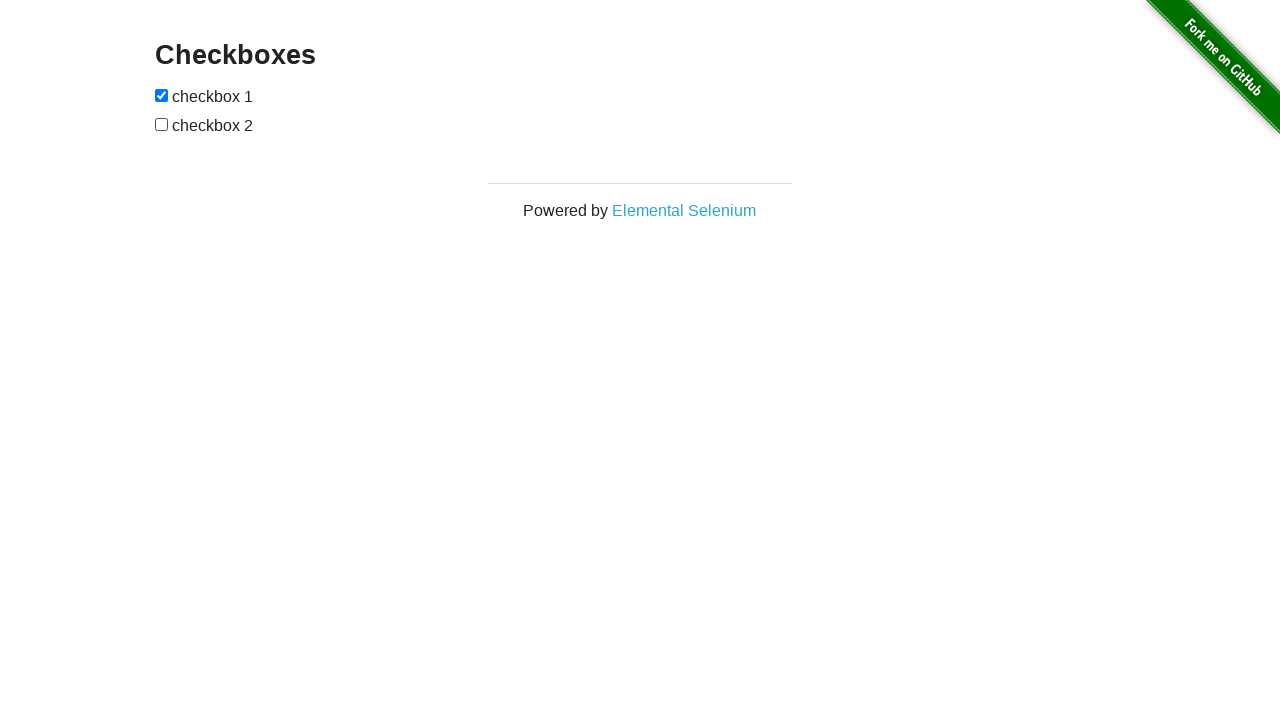

Counted total checkboxes: 2
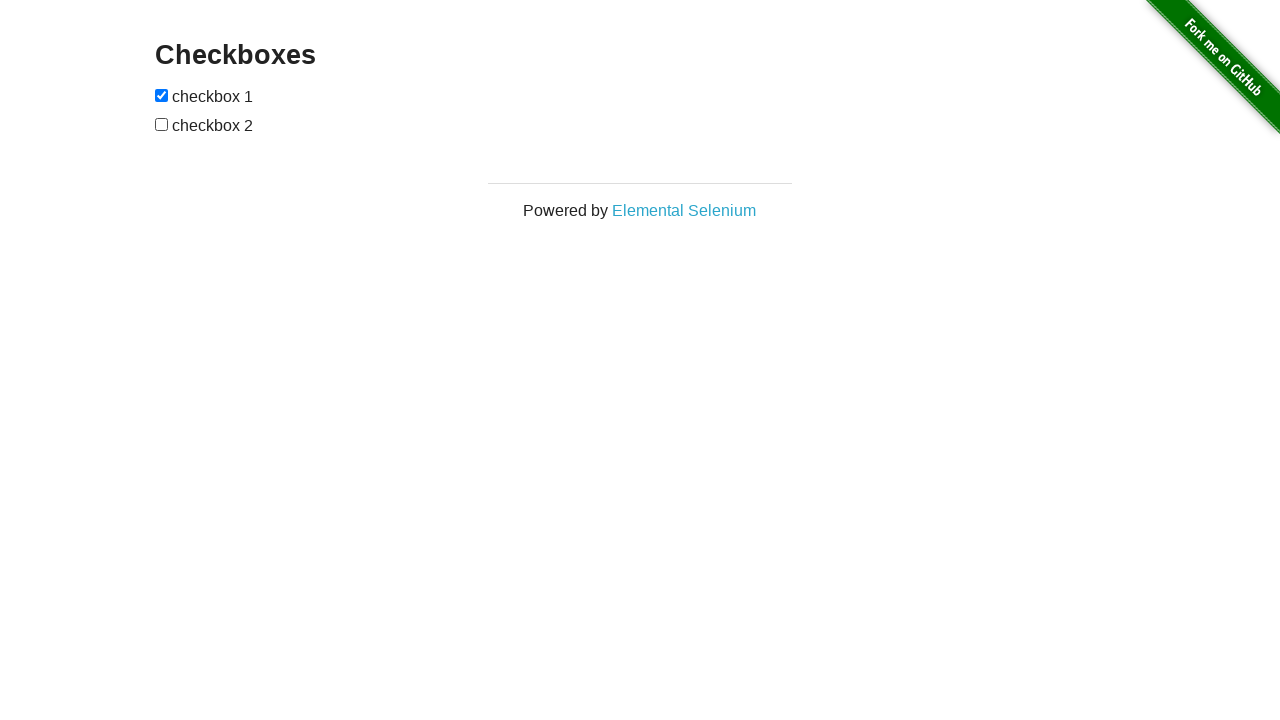

Clicked checkbox 1 to select it at (162, 124) on input[type='checkbox'] >> nth=1
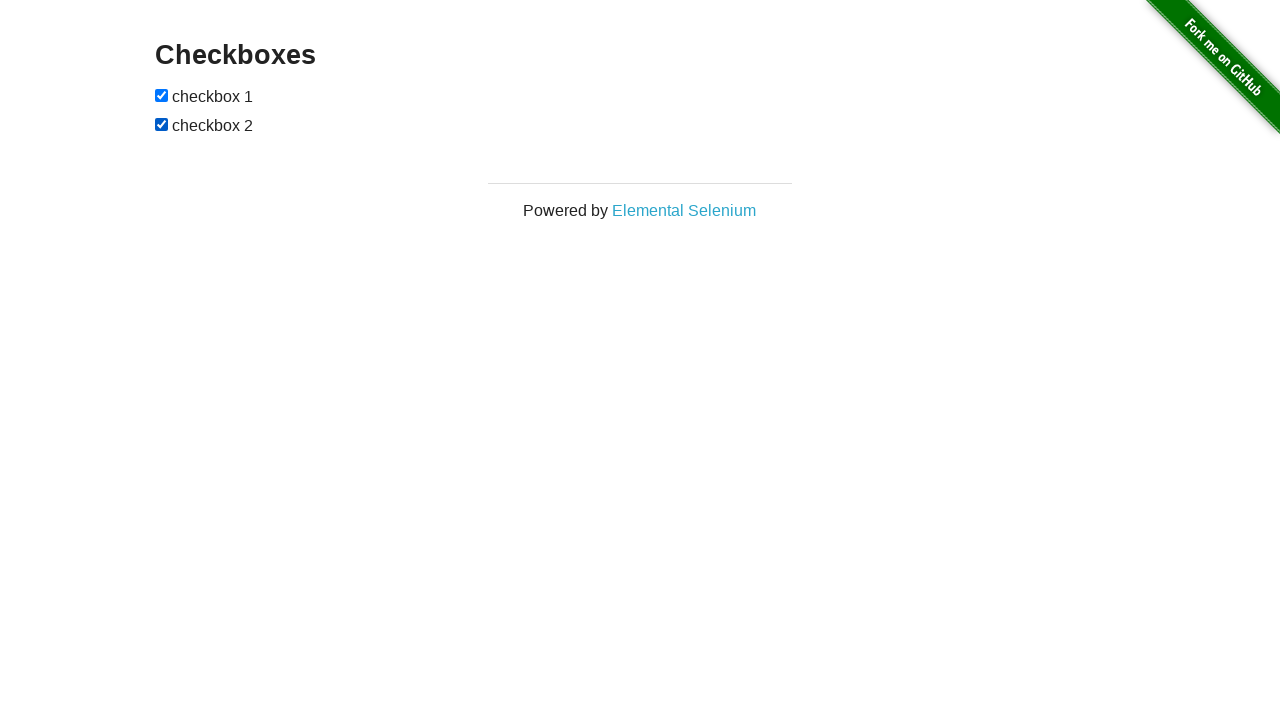

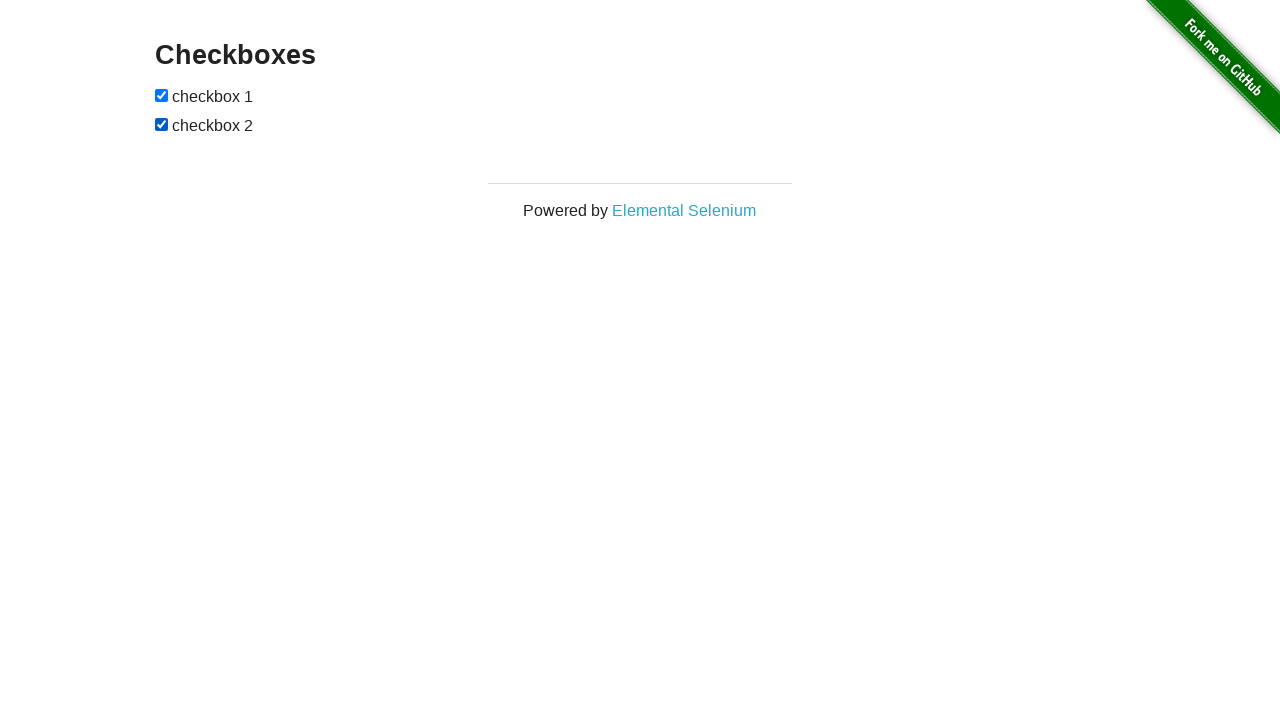